Navigates to a test automation practice blog and retrieves the page title and URL

Starting URL: https://testautomationpractice.blogspot.com/

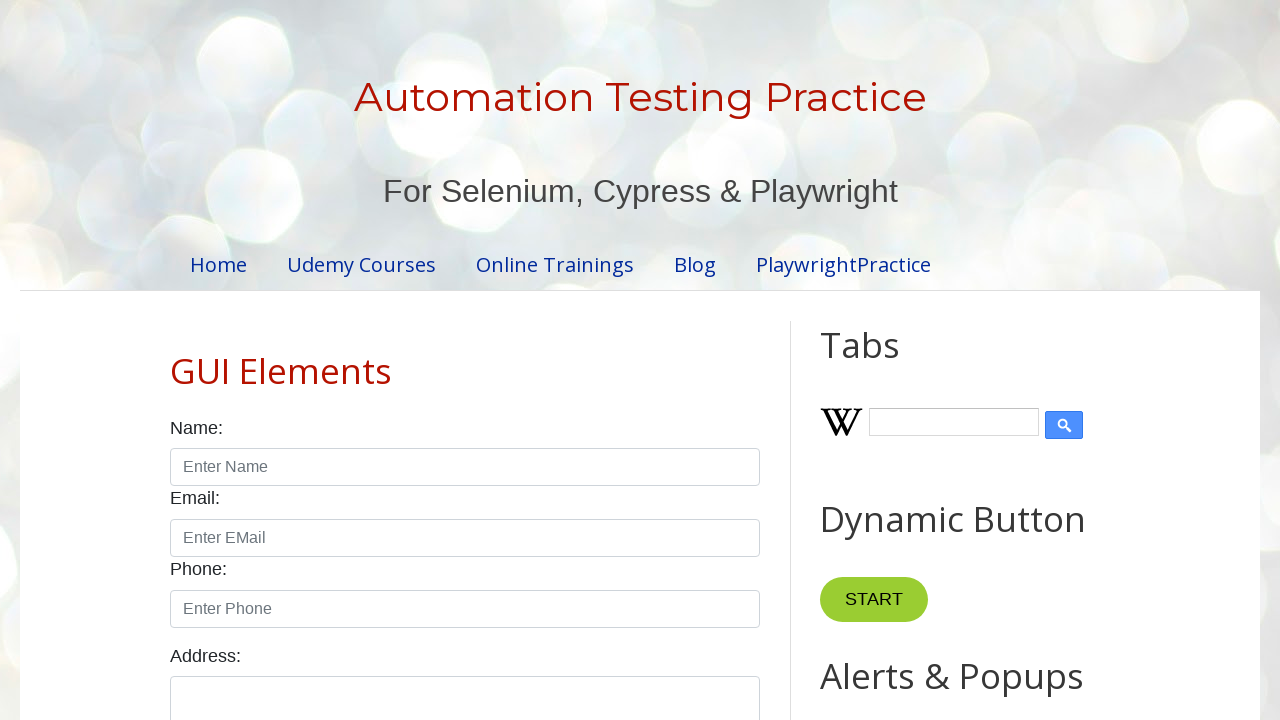

Initial page screenshot after navigation to test automation practice blog
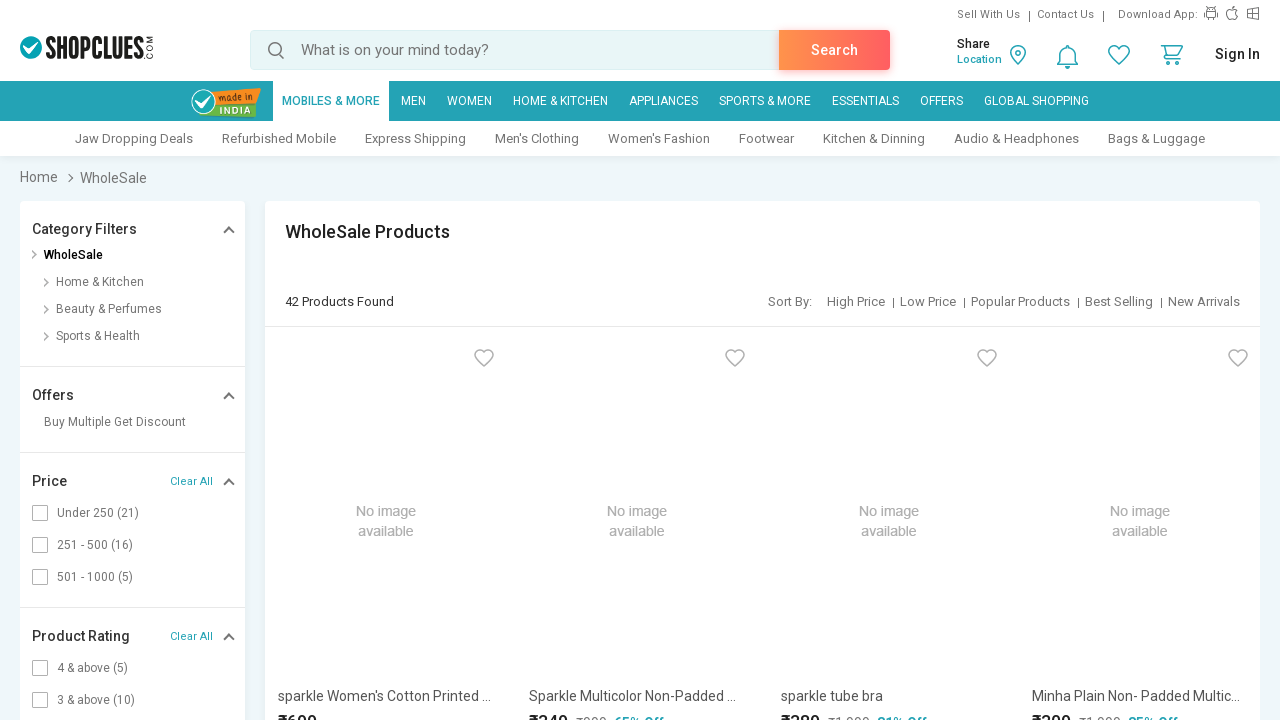

Retrieved page title
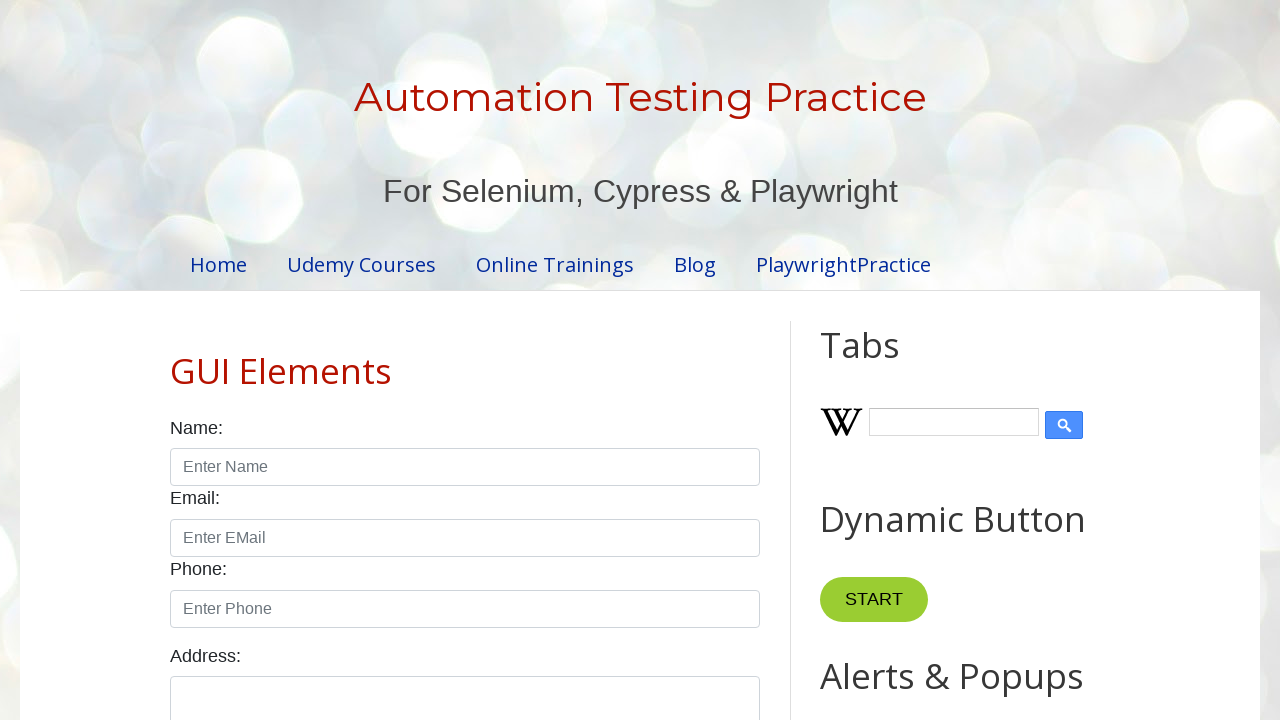

Screenshot after retrieving page title
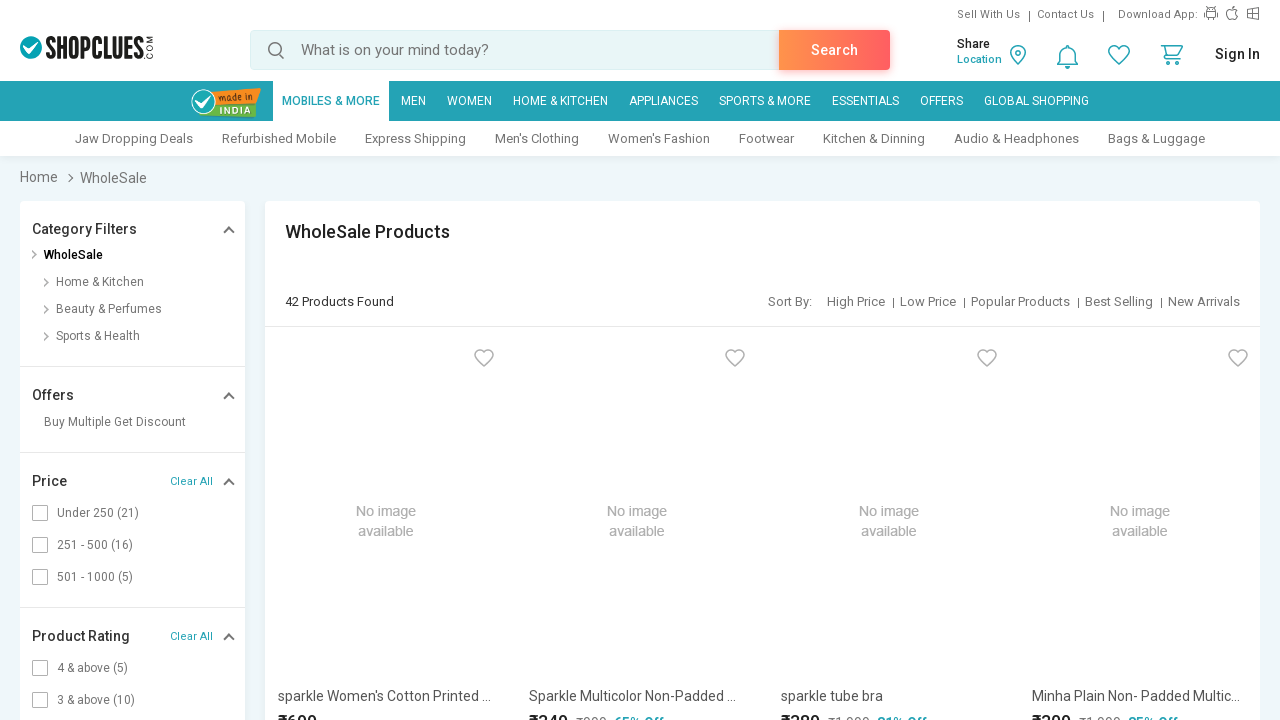

Retrieved page URL
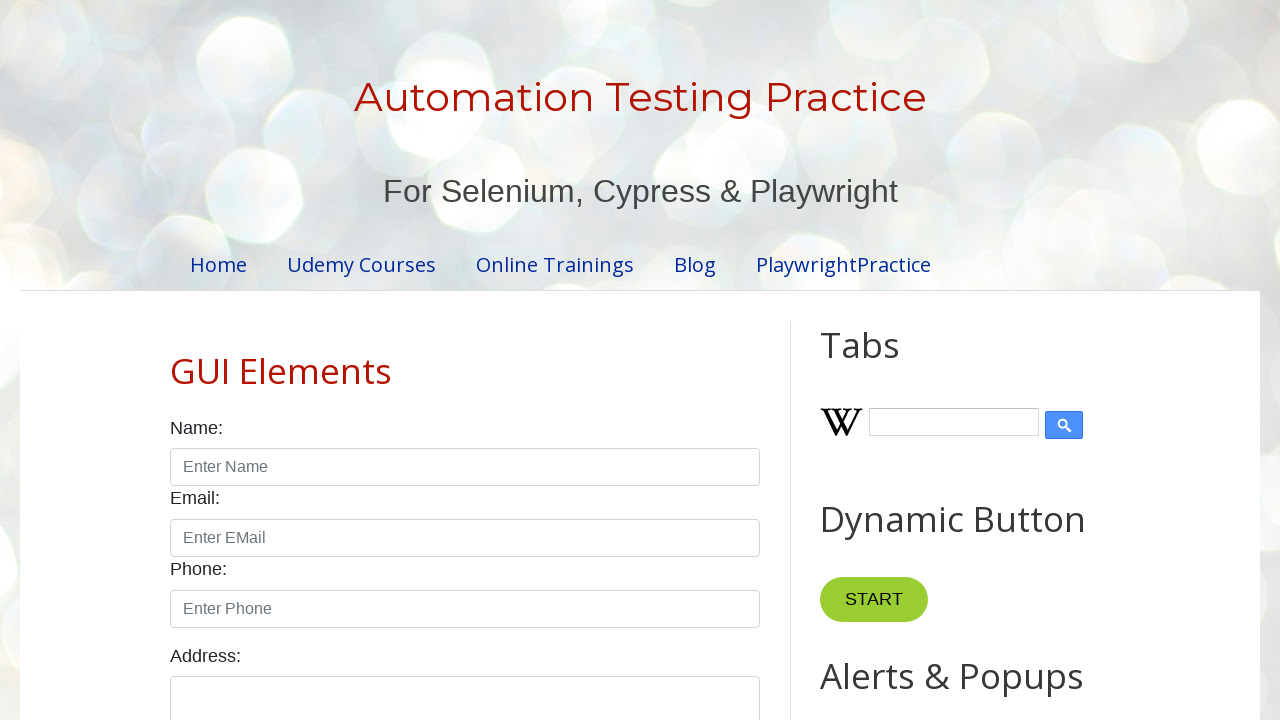

Screenshot after retrieving page URL
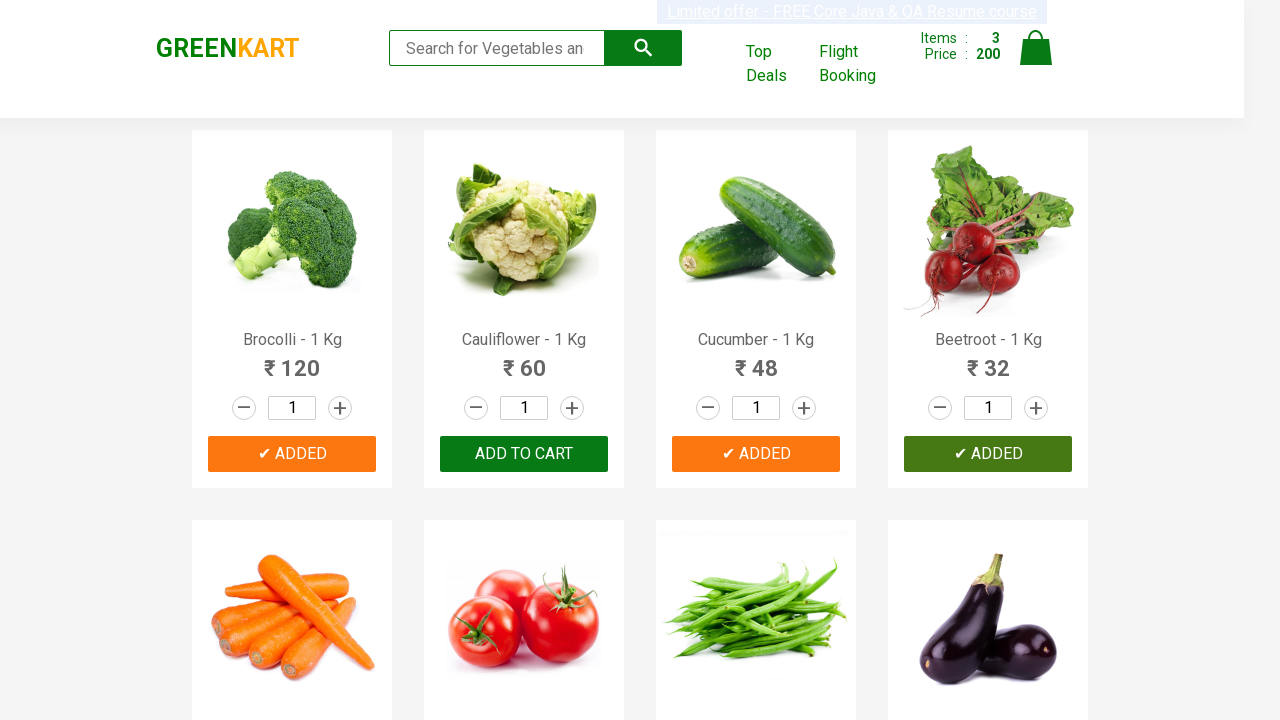

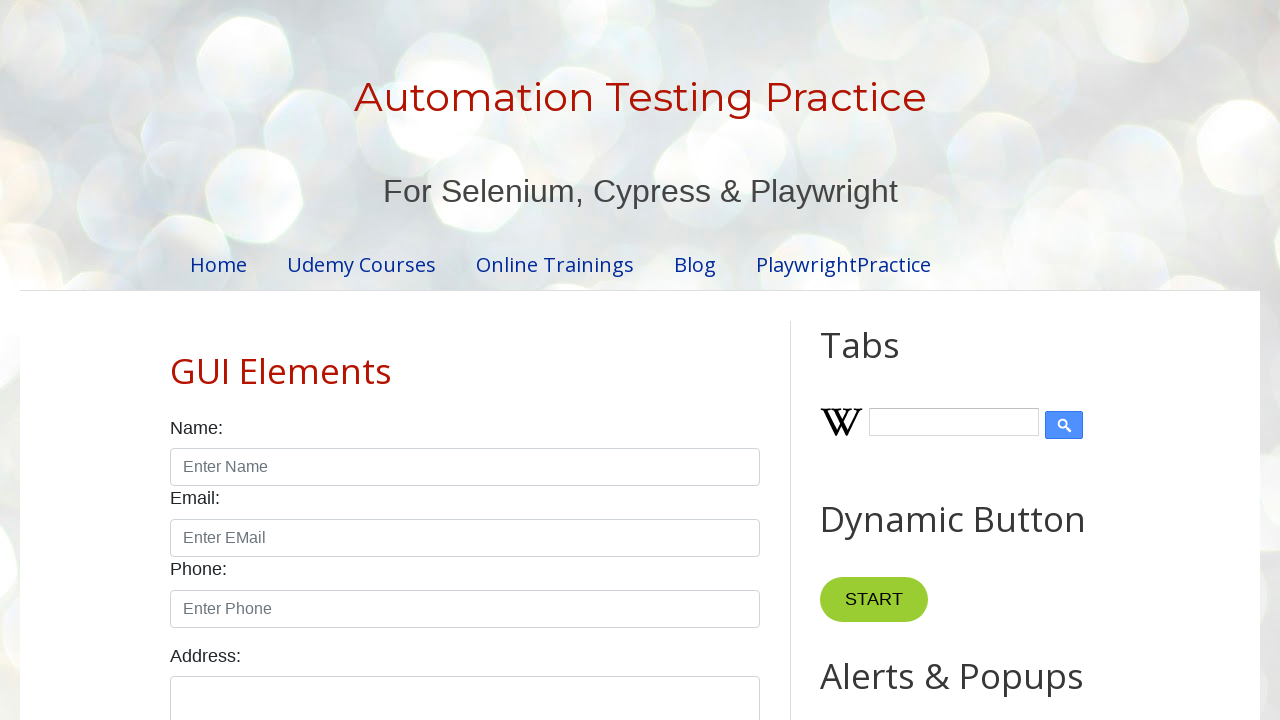